Tests e-commerce cart functionality by adding specific vegetables (Cucumber, Tomato, Beetroot) to cart, proceeding to checkout, applying a promo code, and verifying the promo is applied successfully.

Starting URL: https://rahulshettyacademy.com/seleniumPractise/#/

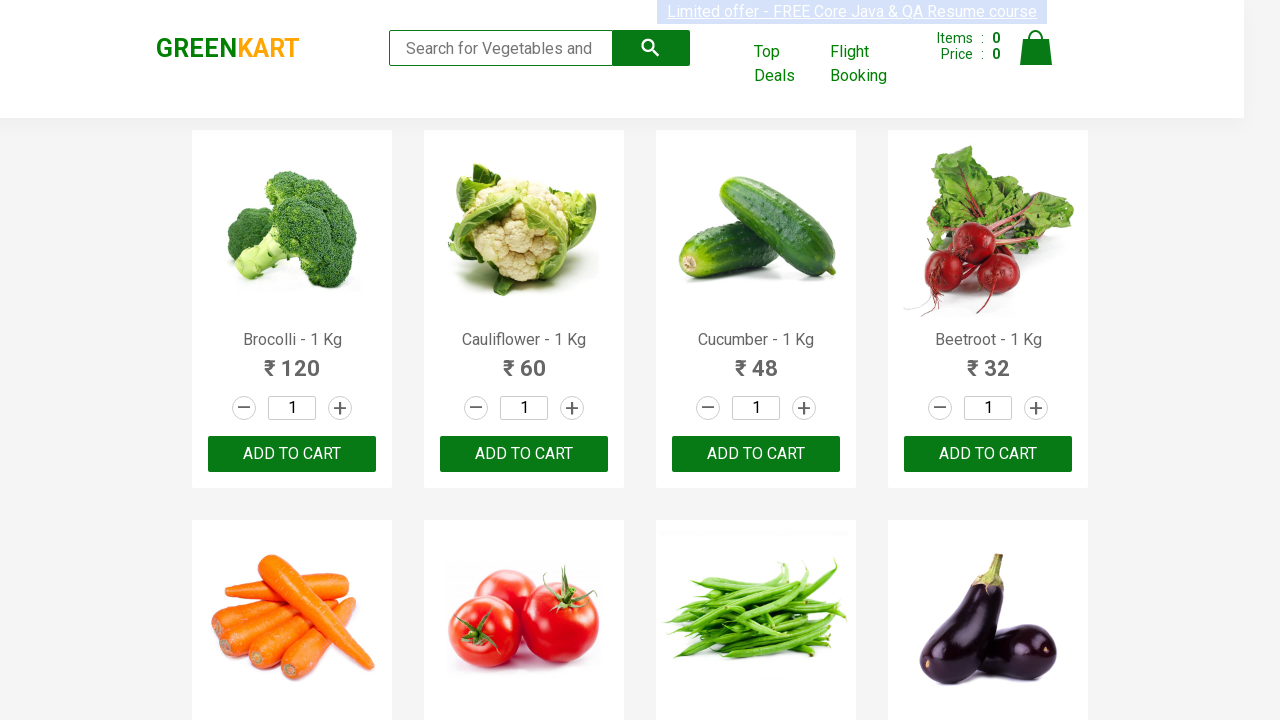

Waited for product names to load on the page
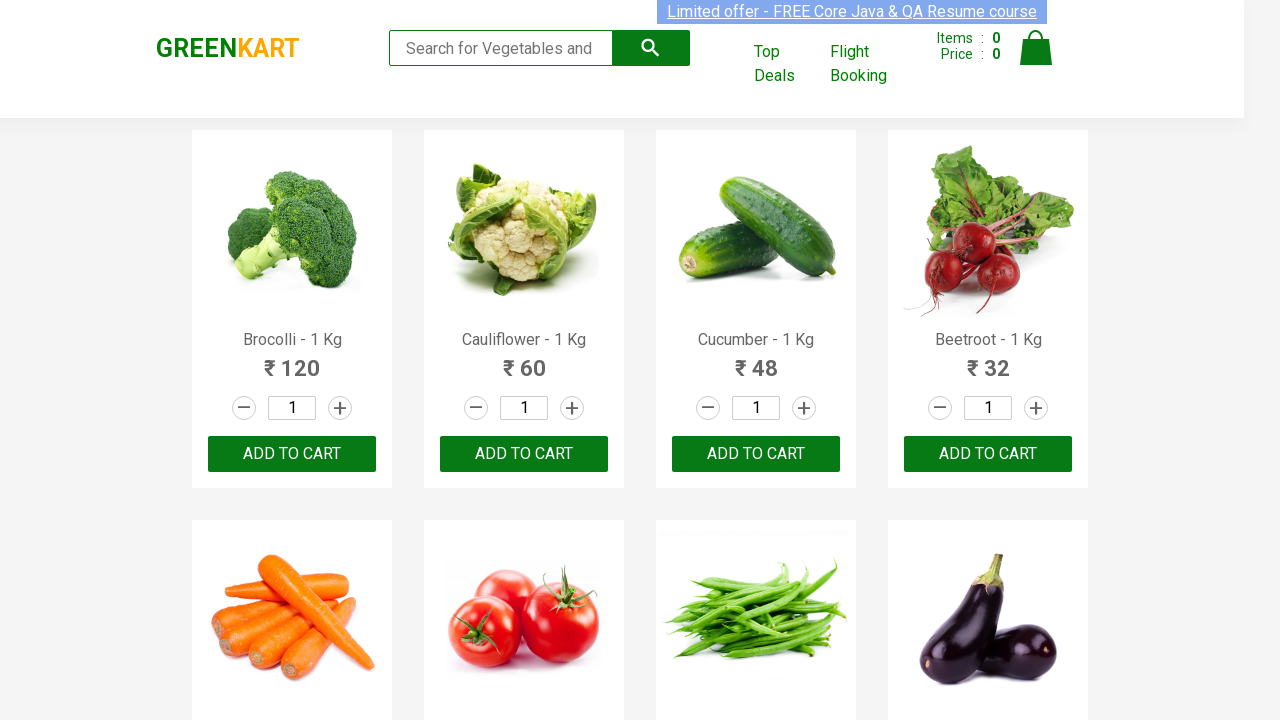

Retrieved all product name elements from the page
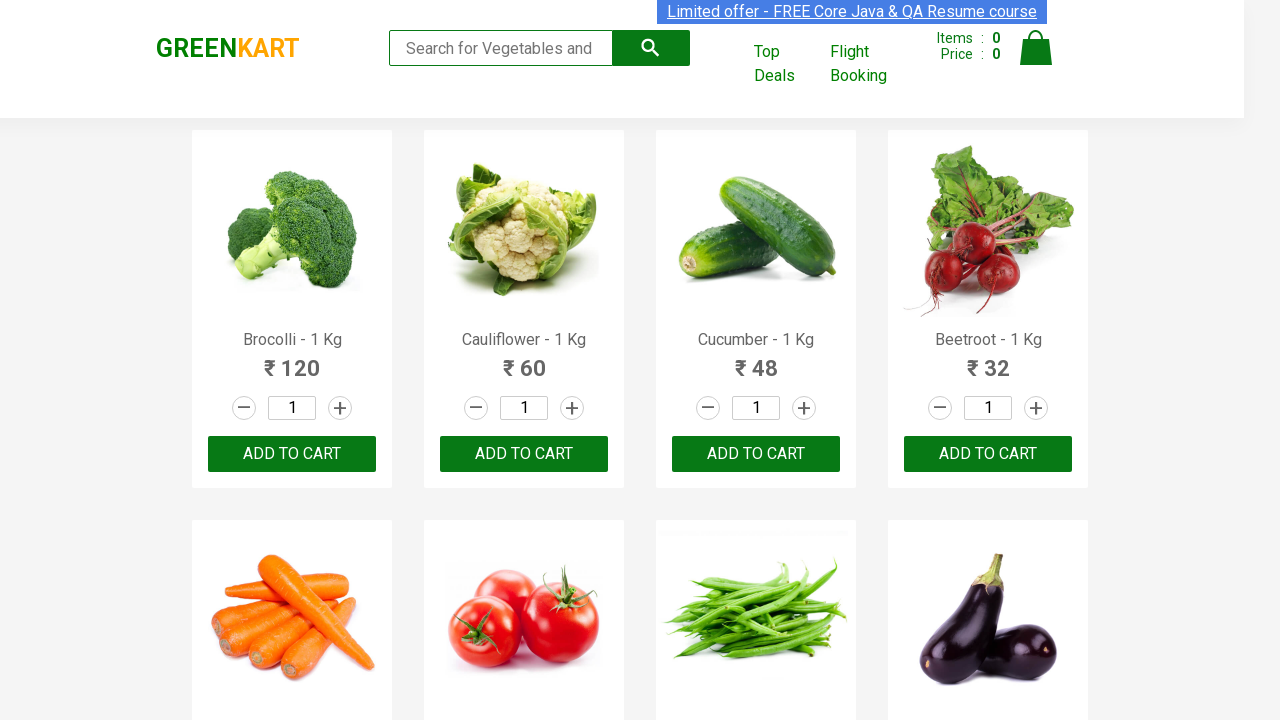

Retrieved all add-to-cart button elements from the page
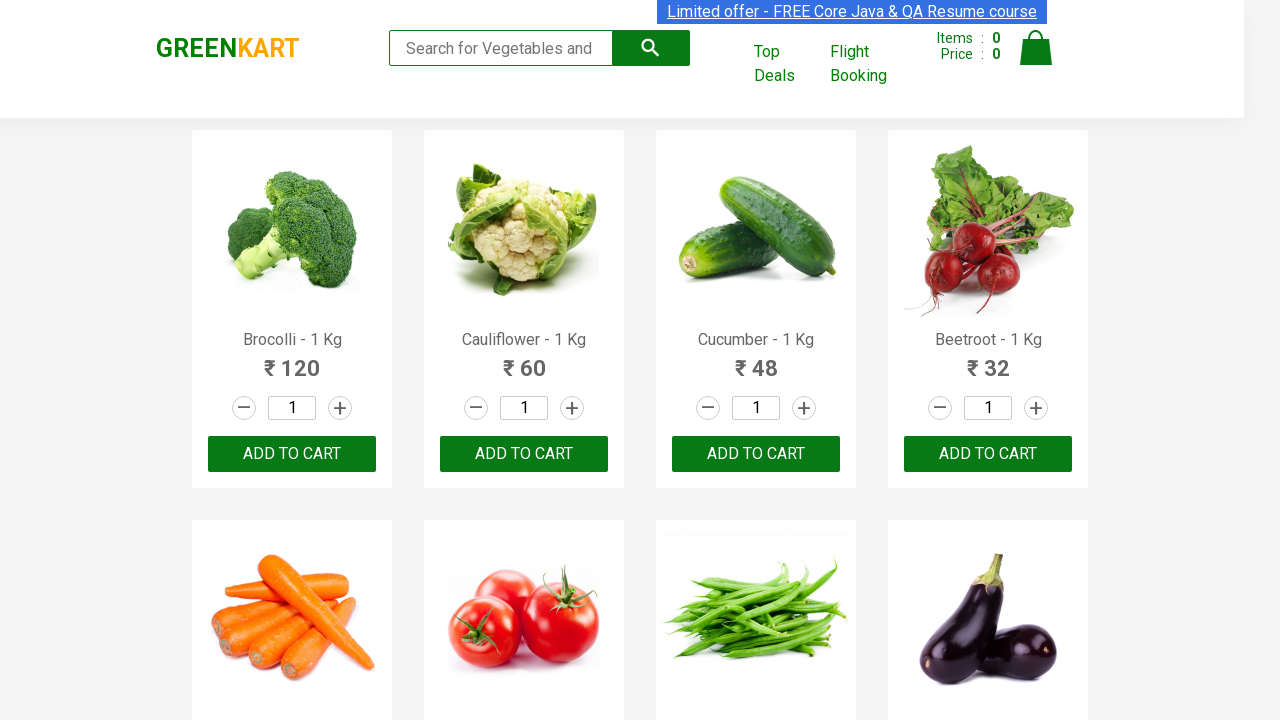

Clicked add-to-cart button for Cucumber at (756, 454) on xpath=//div[@class='product']//div[@class='product-action']/button >> nth=2
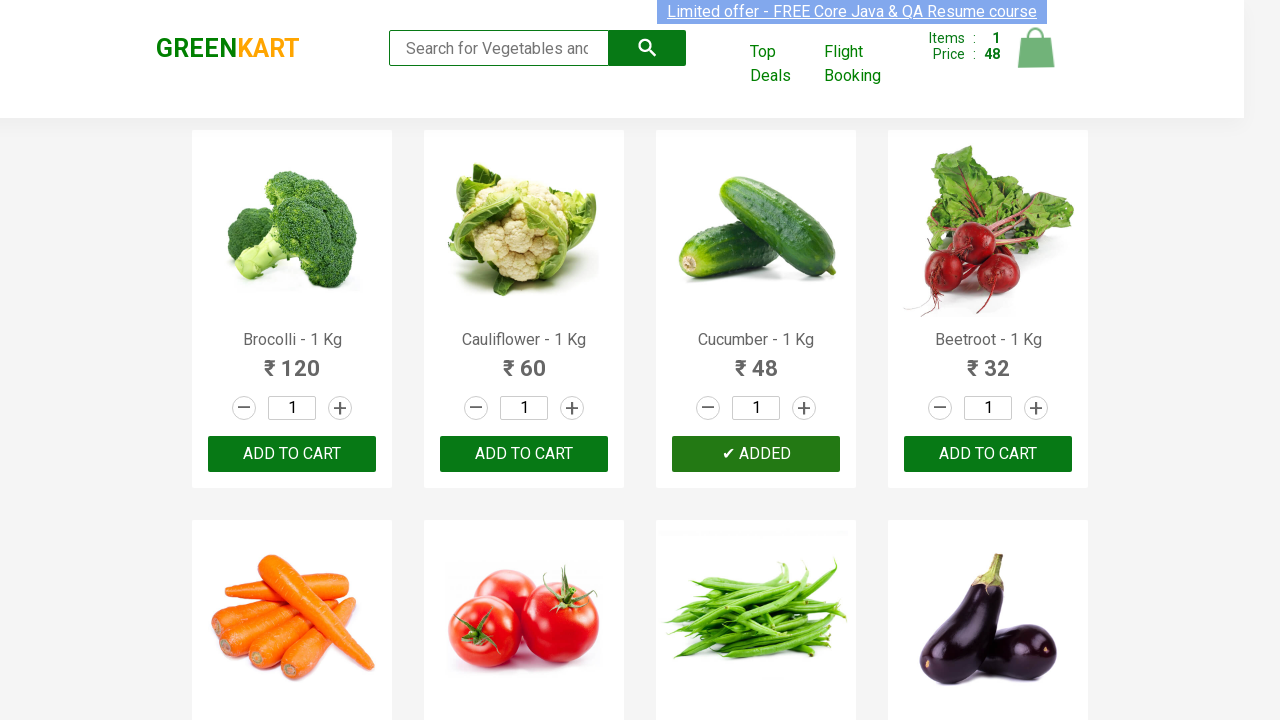

Clicked add-to-cart button for Beetroot at (988, 454) on xpath=//div[@class='product']//div[@class='product-action']/button >> nth=3
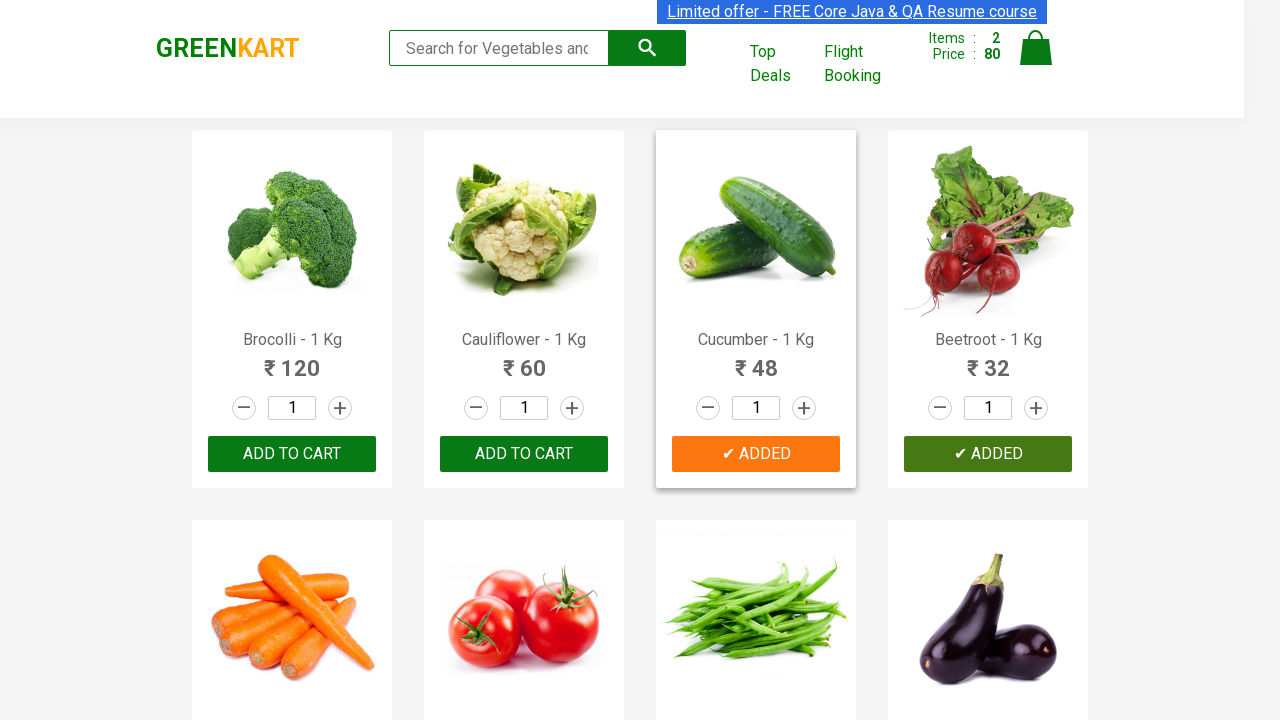

Clicked add-to-cart button for Tomato at (524, 360) on xpath=//div[@class='product']//div[@class='product-action']/button >> nth=5
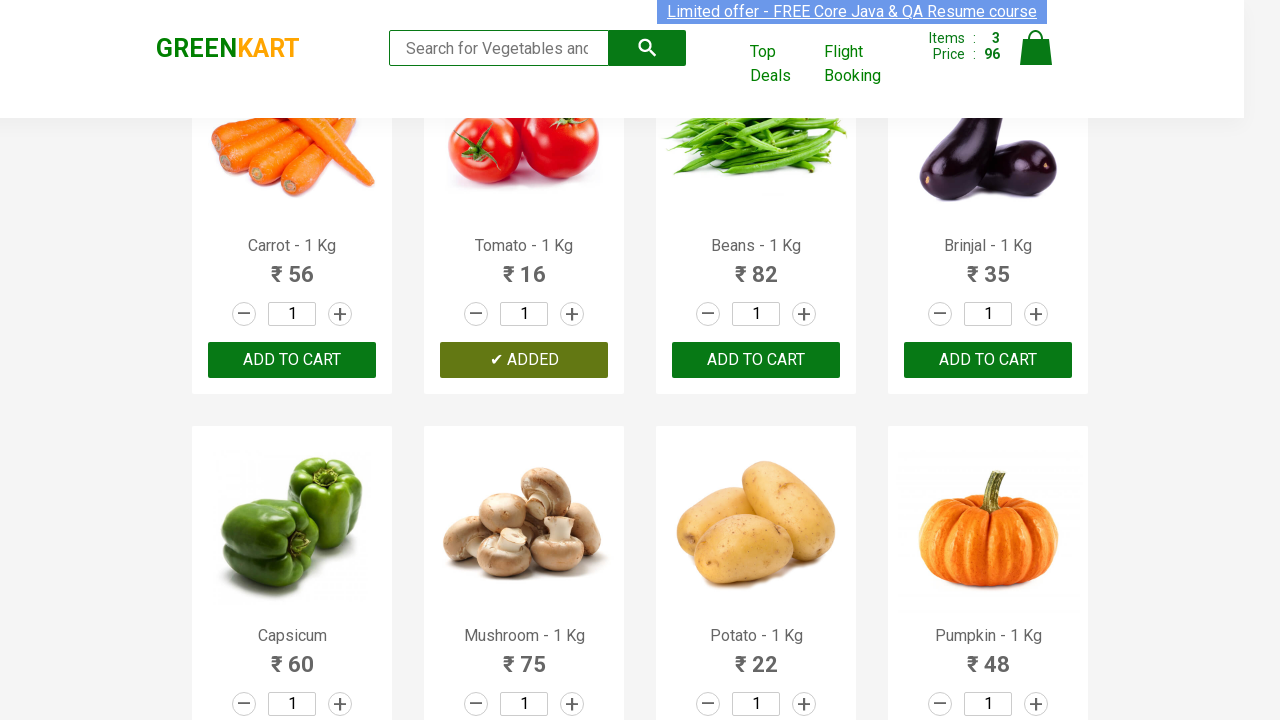

Clicked on cart icon to open cart preview at (1036, 59) on a.cart-icon
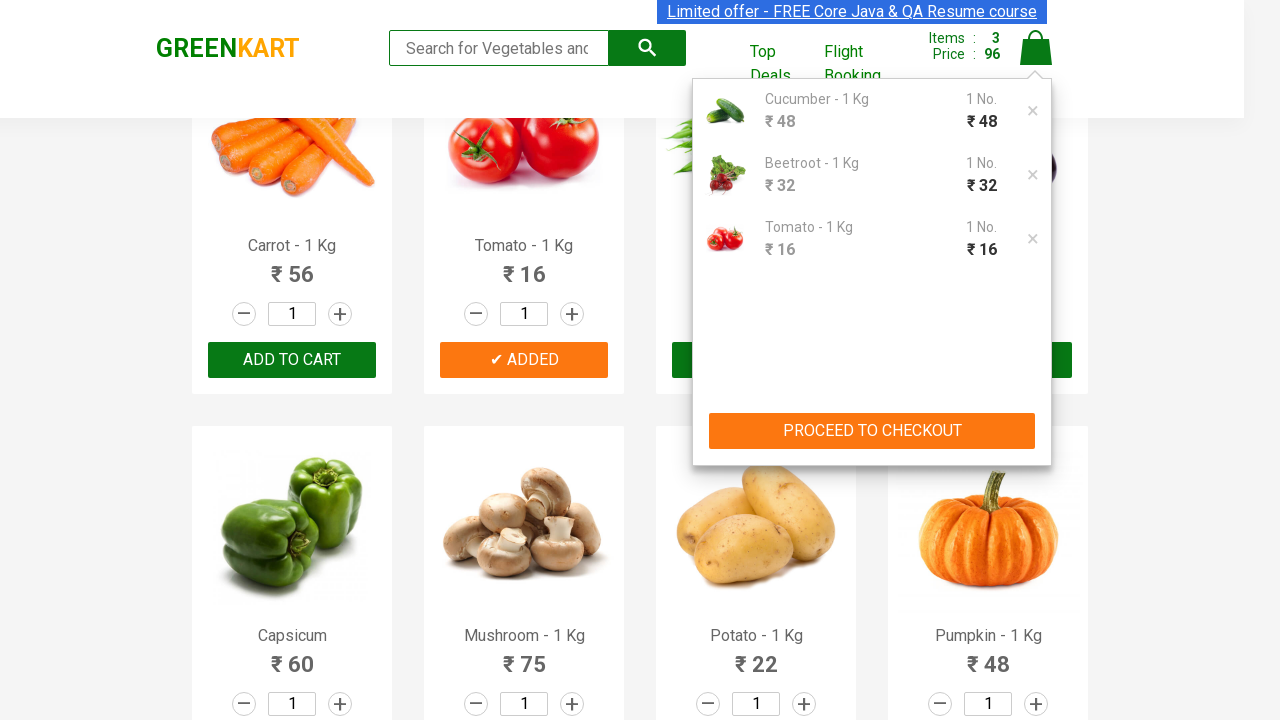

Clicked proceed to checkout button at (872, 431) on xpath=//div[contains(@class,'cart-preview')]//div[@class='action-block']/button
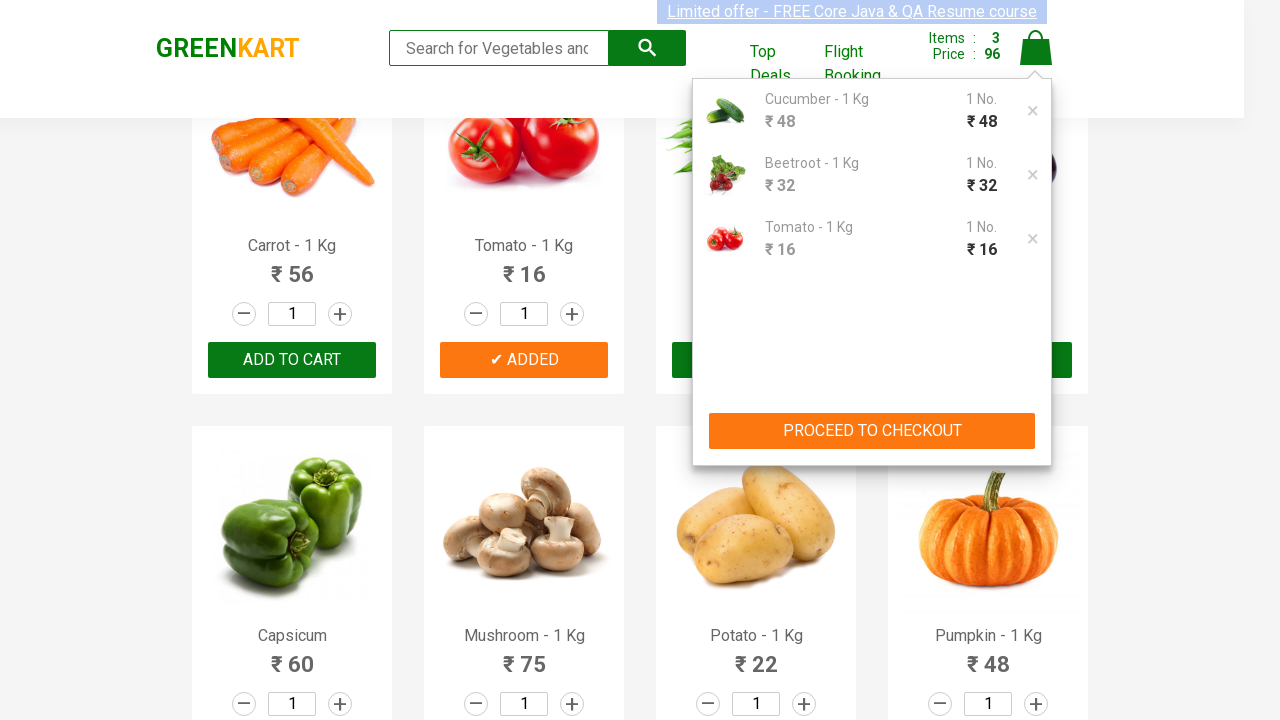

Entered promo code 'rahulshettyacademy' into the promo code field on input.promoCode
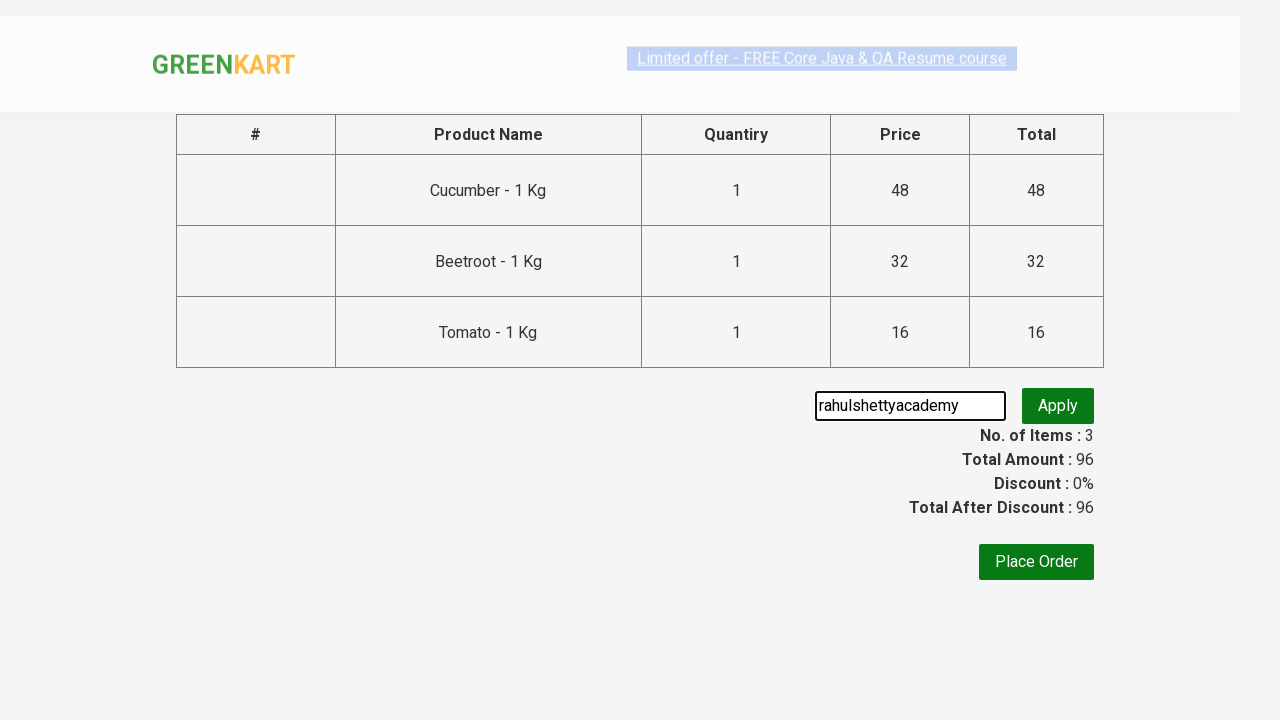

Clicked apply promo code button at (1058, 406) on xpath=//div[@class='promoWrapper']/button
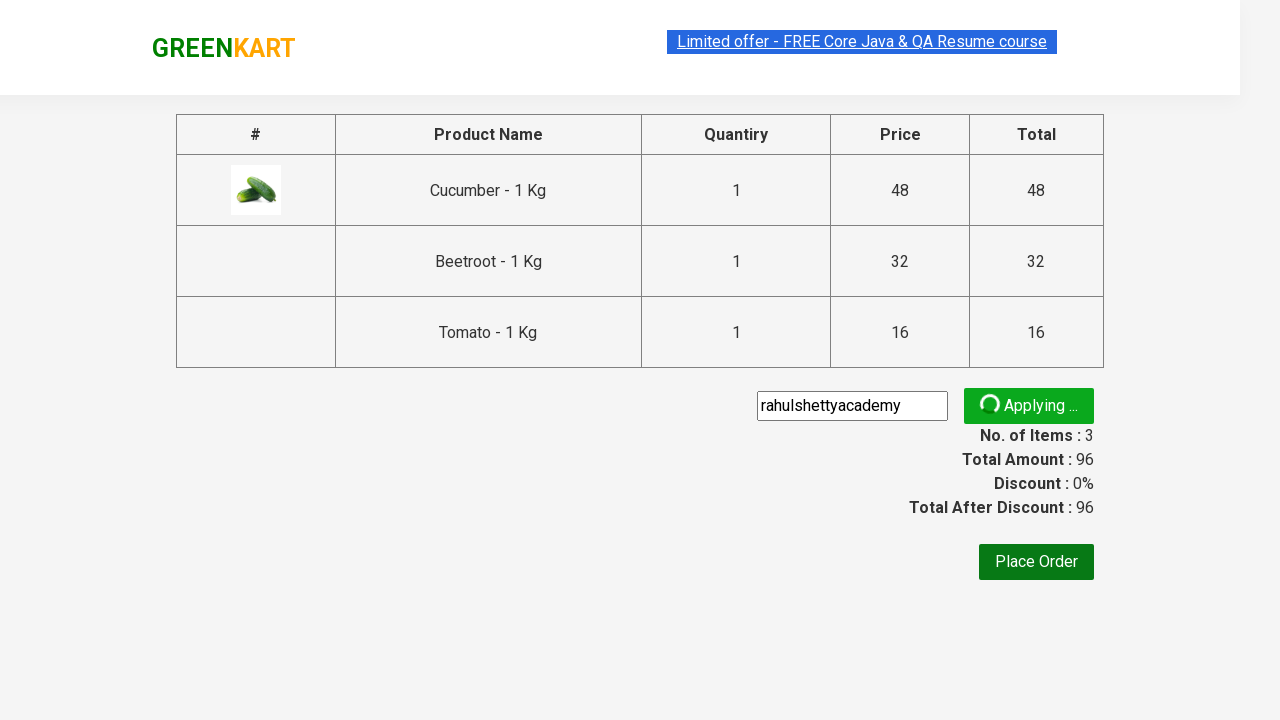

Verified that promo code was successfully applied by waiting for promo info message
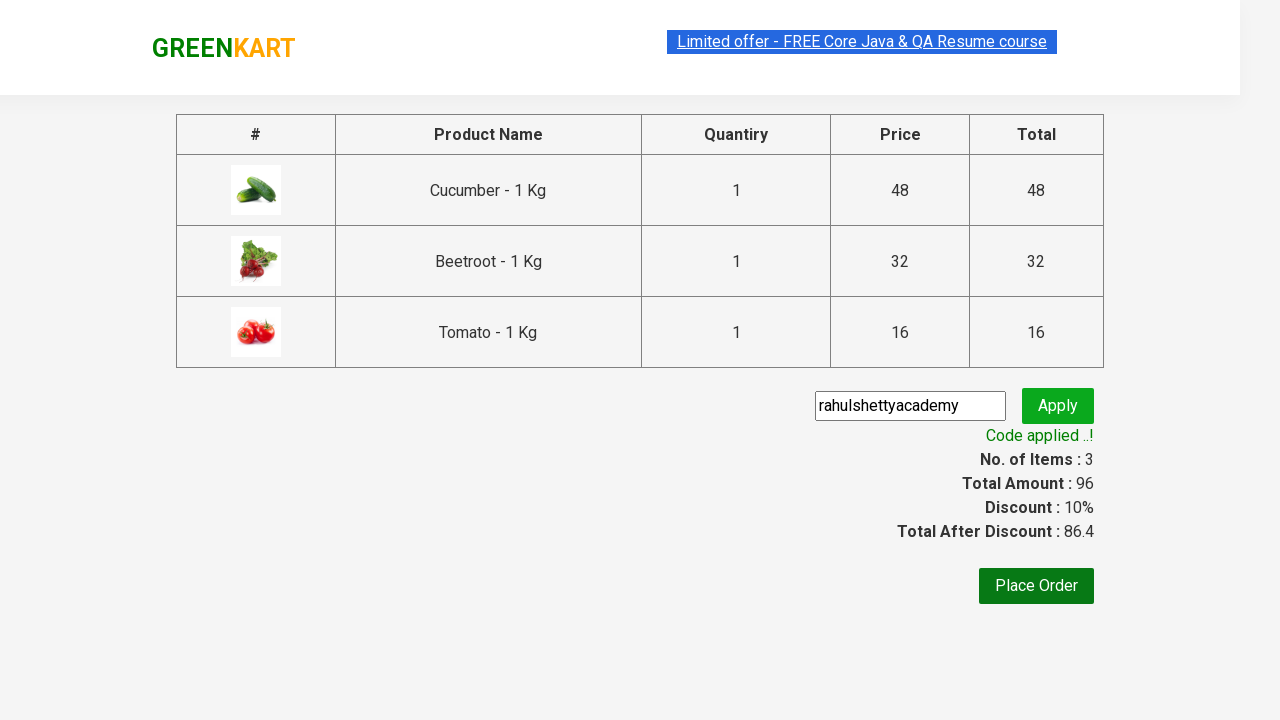

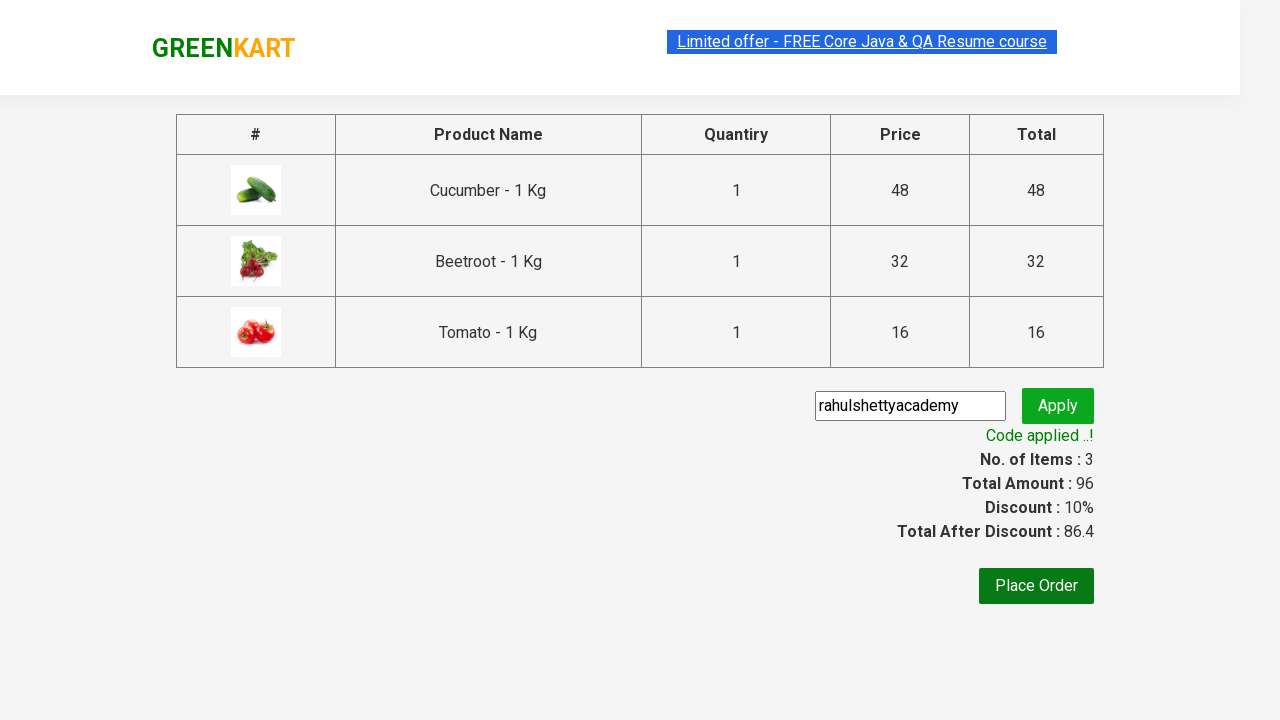